Navigates to Swift App Development page by clicking Technologies menu, hovering over Mobile App Development submenu, and clicking the Swift link

Starting URL: https://www.tranktechnologies.com/

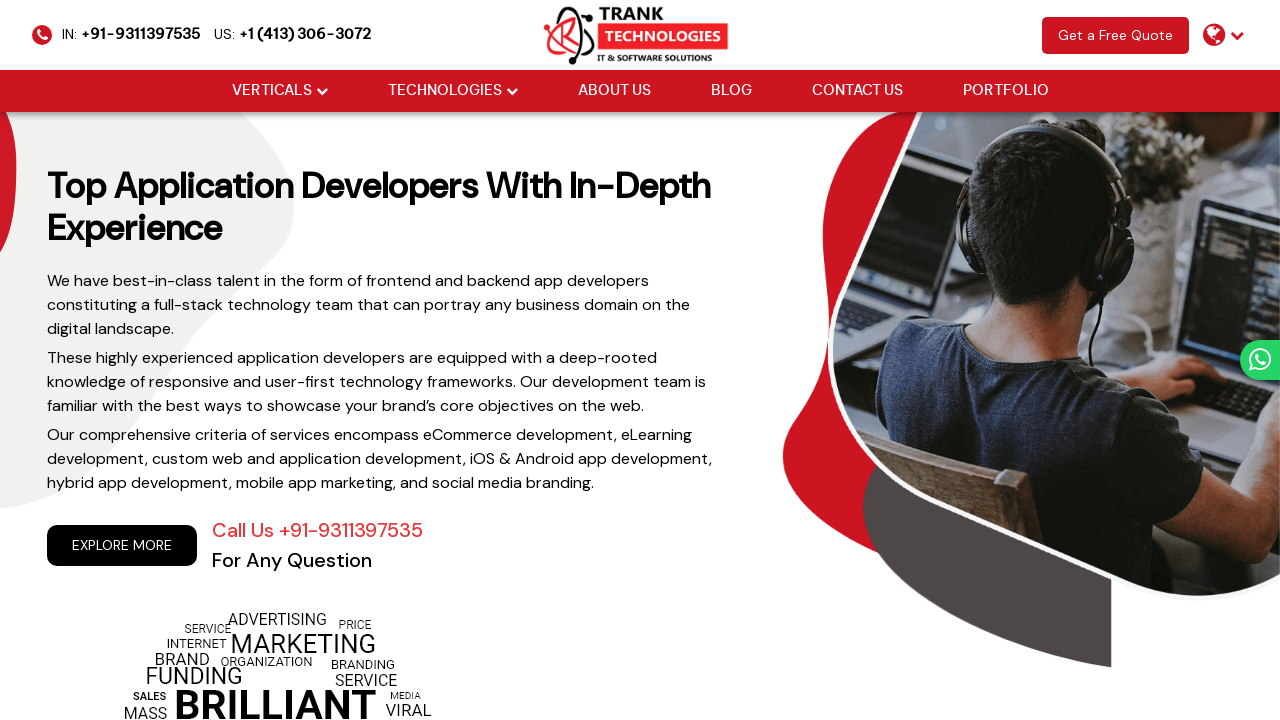

Clicked Technologies menu at (452, 91) on (//li[@class='drop_down'])[2]
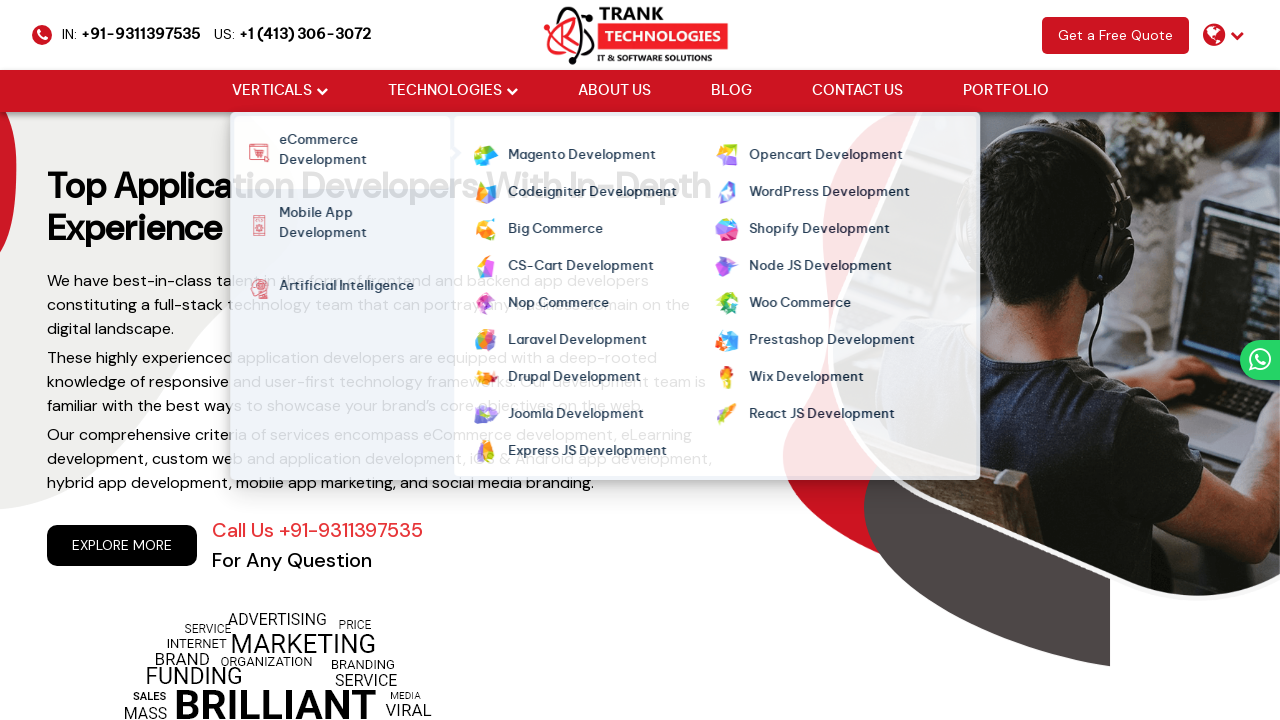

Hovered over Mobile App Development submenu at (340, 226) on xpath=//li[@data-id='mobileApp']
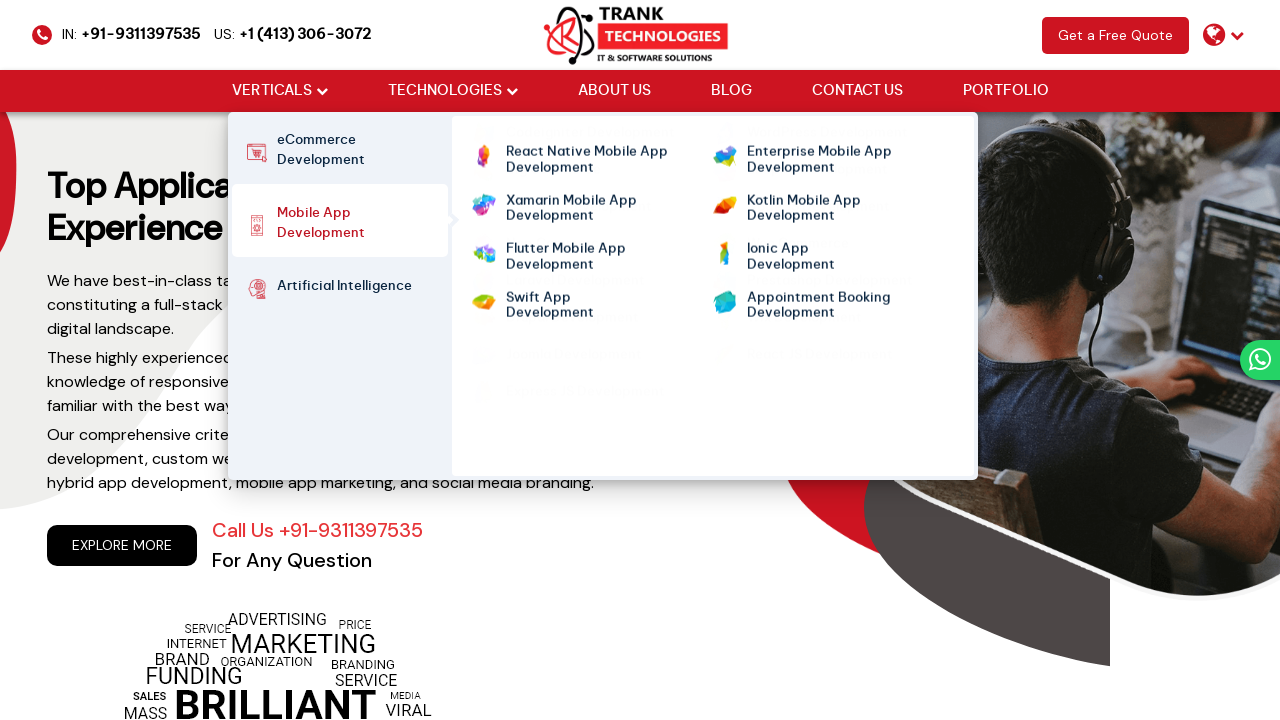

Clicked on Swift Mobile App Development link at (550, 305) on xpath=//a[@href='https://www.tranktechnologies.com/swift-mobile-app-development'
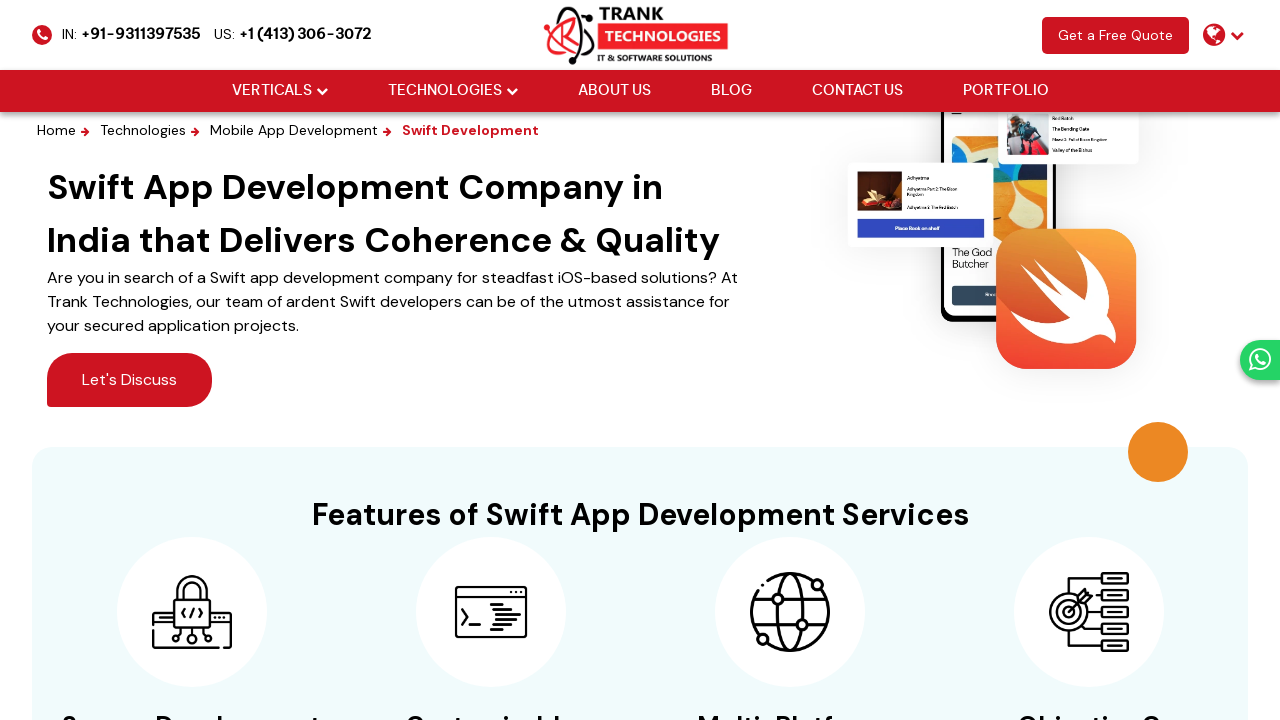

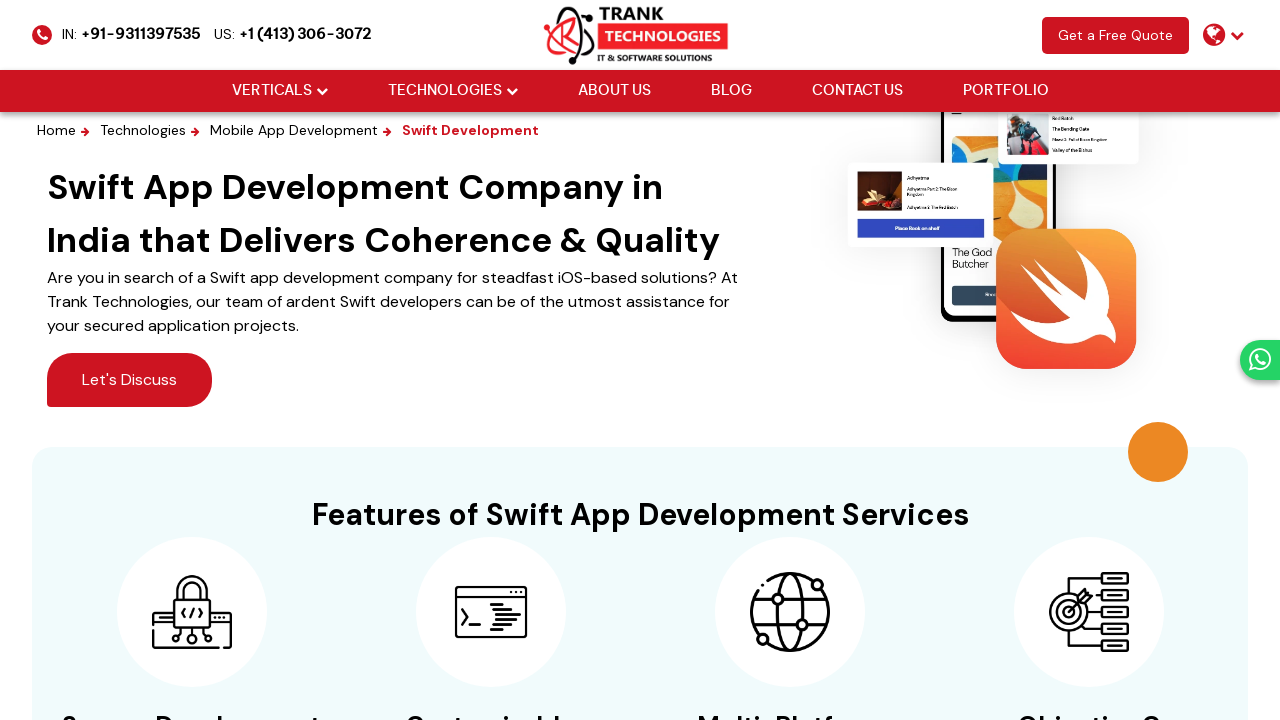